Tests the product sorting functionality by navigating to a clothing category and selecting price descending sort option

Starting URL: https://proskate.by/

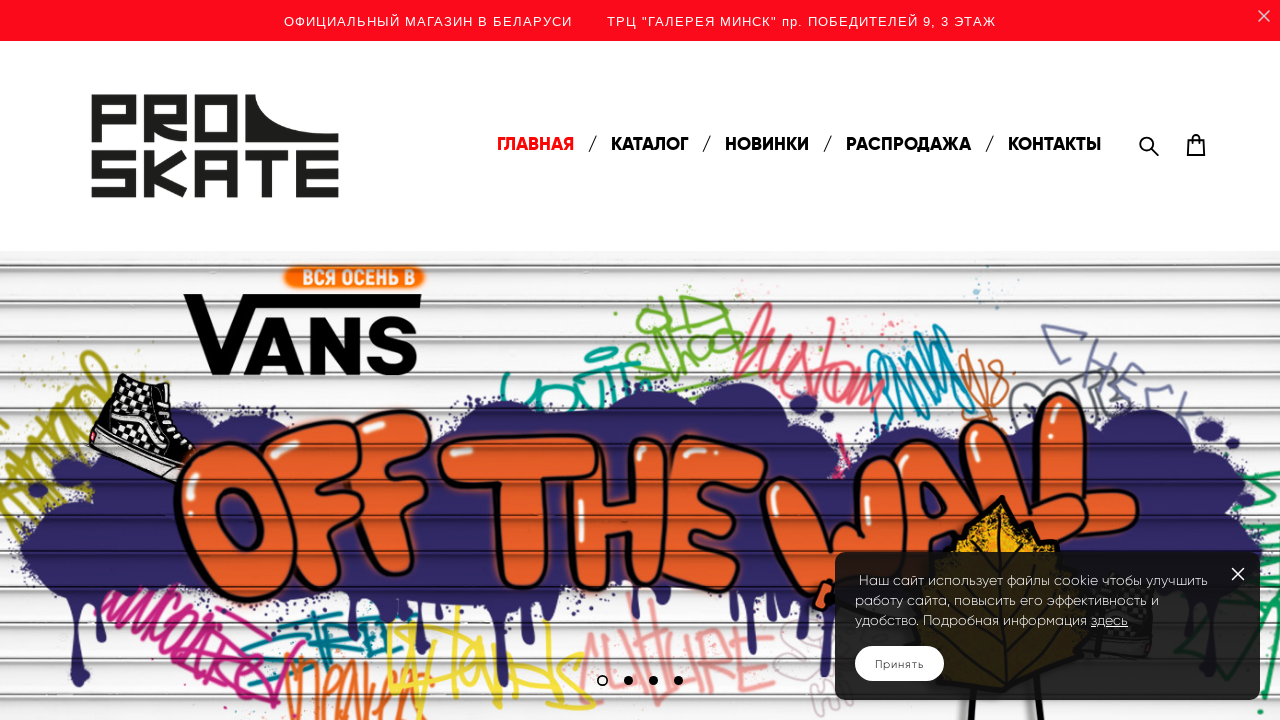

Clicked on clothing category at (640, 360) on xpath=/html/body/div[3]/div[3]/section/div/div/div[1]/div/article/div/div/div[1]
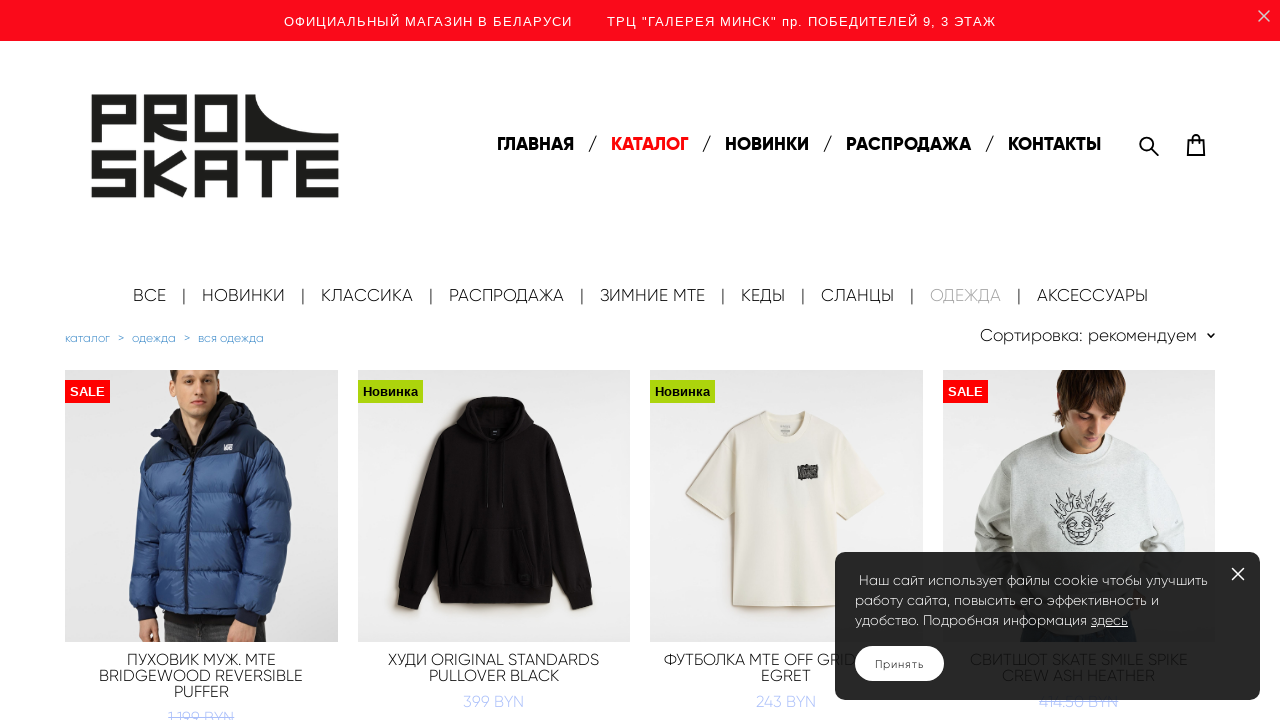

Clicked on sort dropdown at (1142, 335) on xpath=/html/body/div[3]/div[2]/section/div/div/div[1]/div/div/span/span[2]
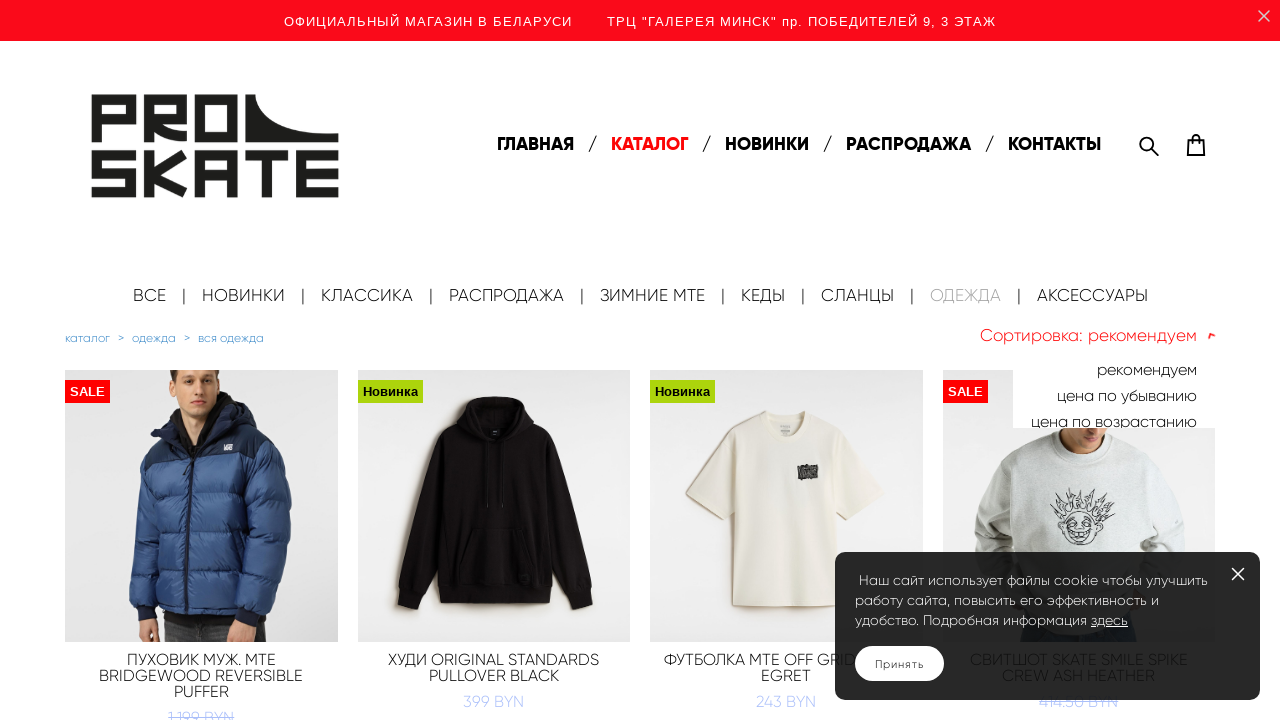

Waited 2 seconds for dropdown to appear
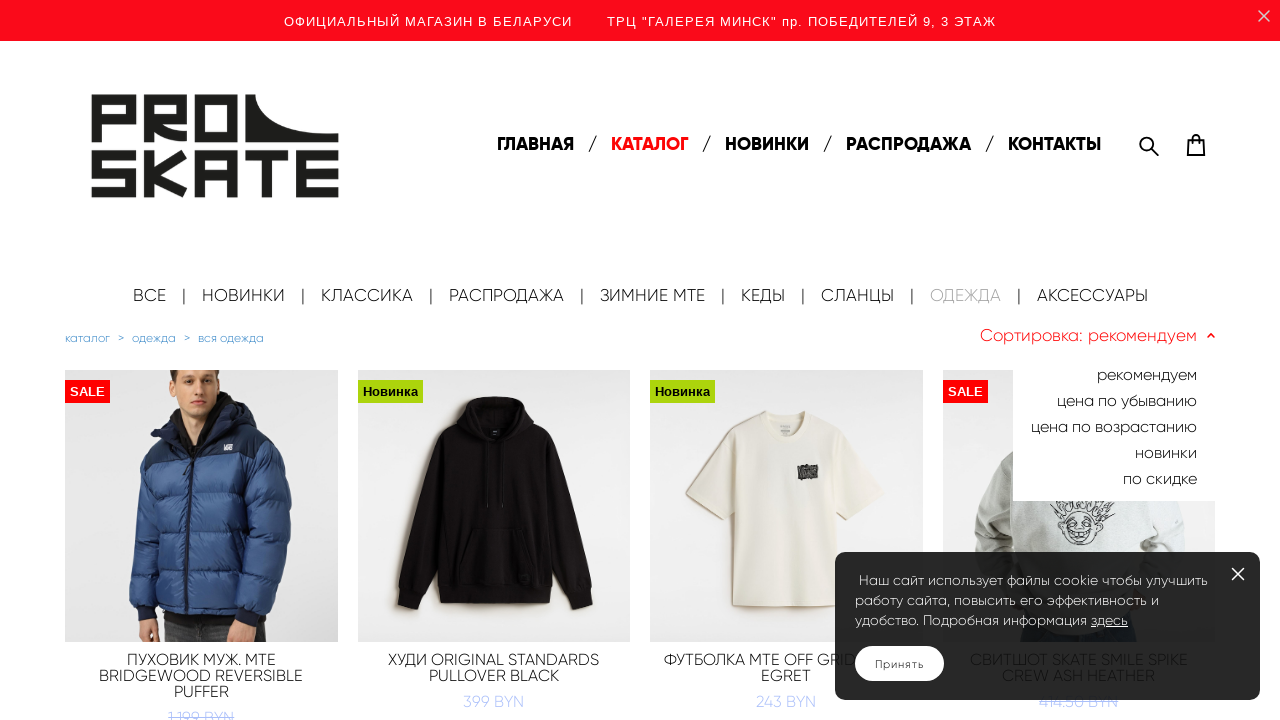

Selected price descending sort option at (1127, 400) on xpath=/html/body/div[3]/div[2]/section/div/div/div[1]/div/div/div/ul/li[2]/a
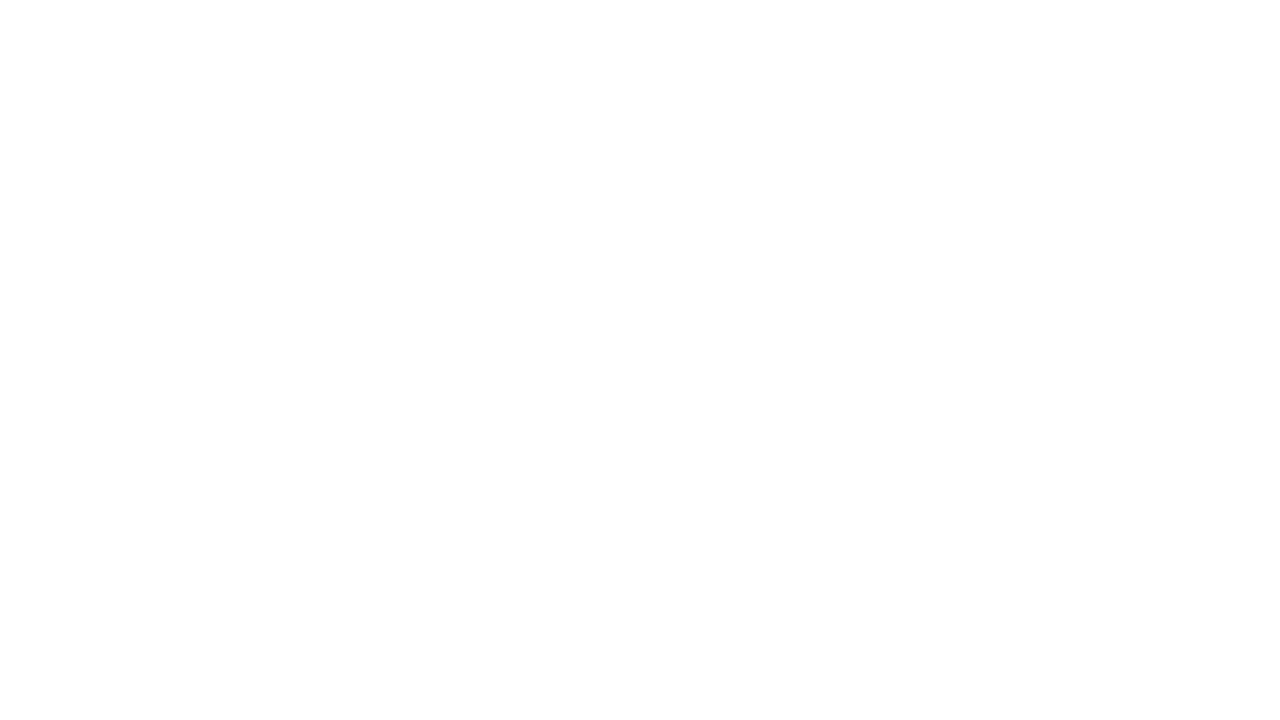

Waited 5 seconds for search results to update with new sorting
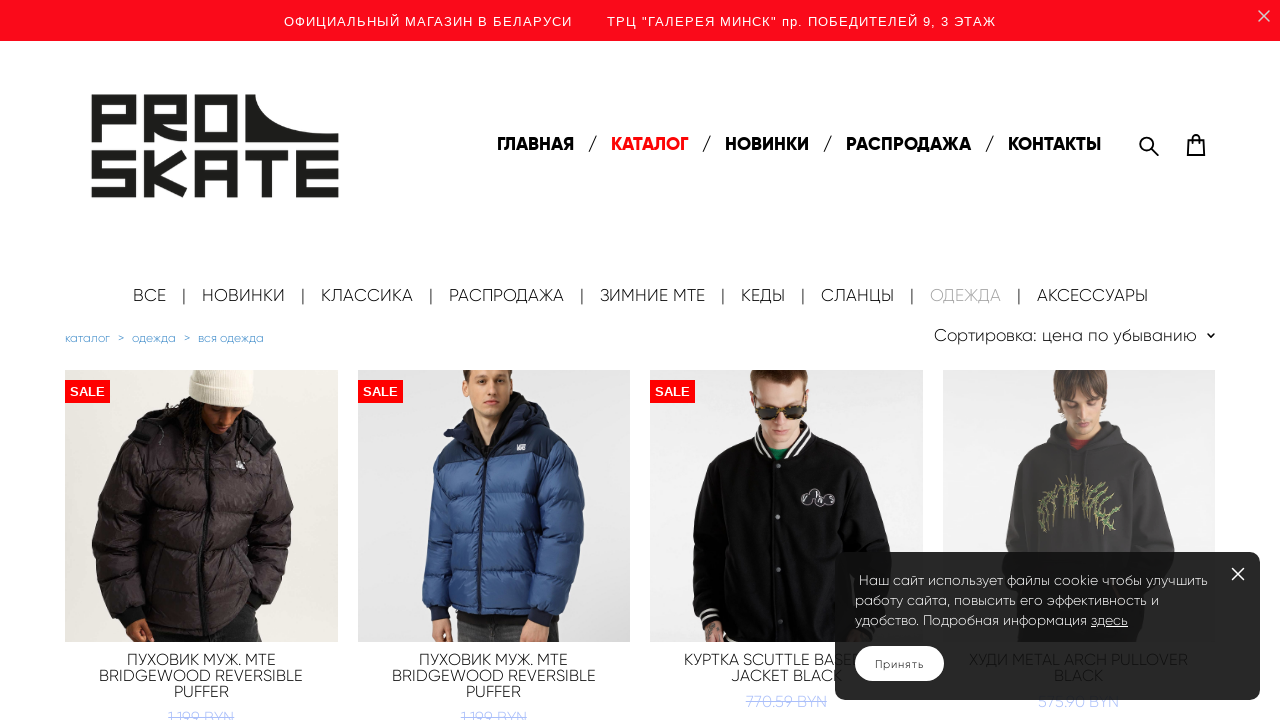

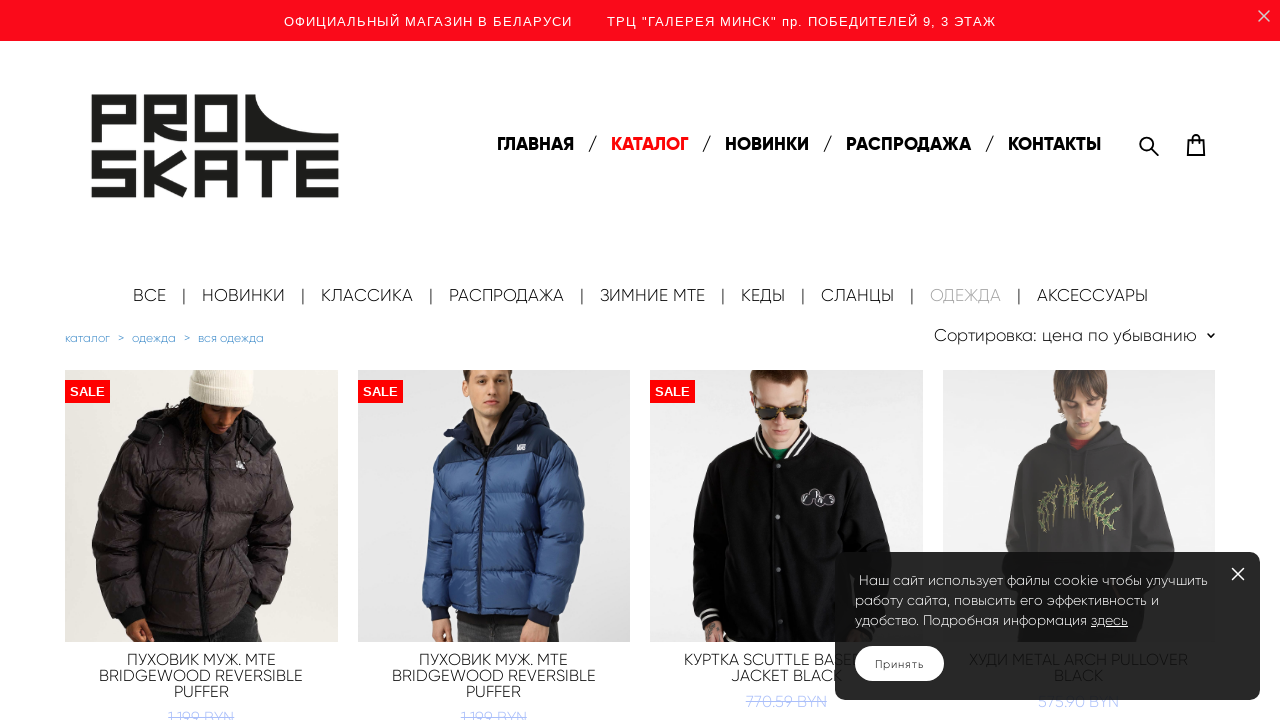